Tests multiple select dropdown functionality by selecting all options in a language dropdown, then deselecting all values

Starting URL: https://practice.cydeo.com/dropdown

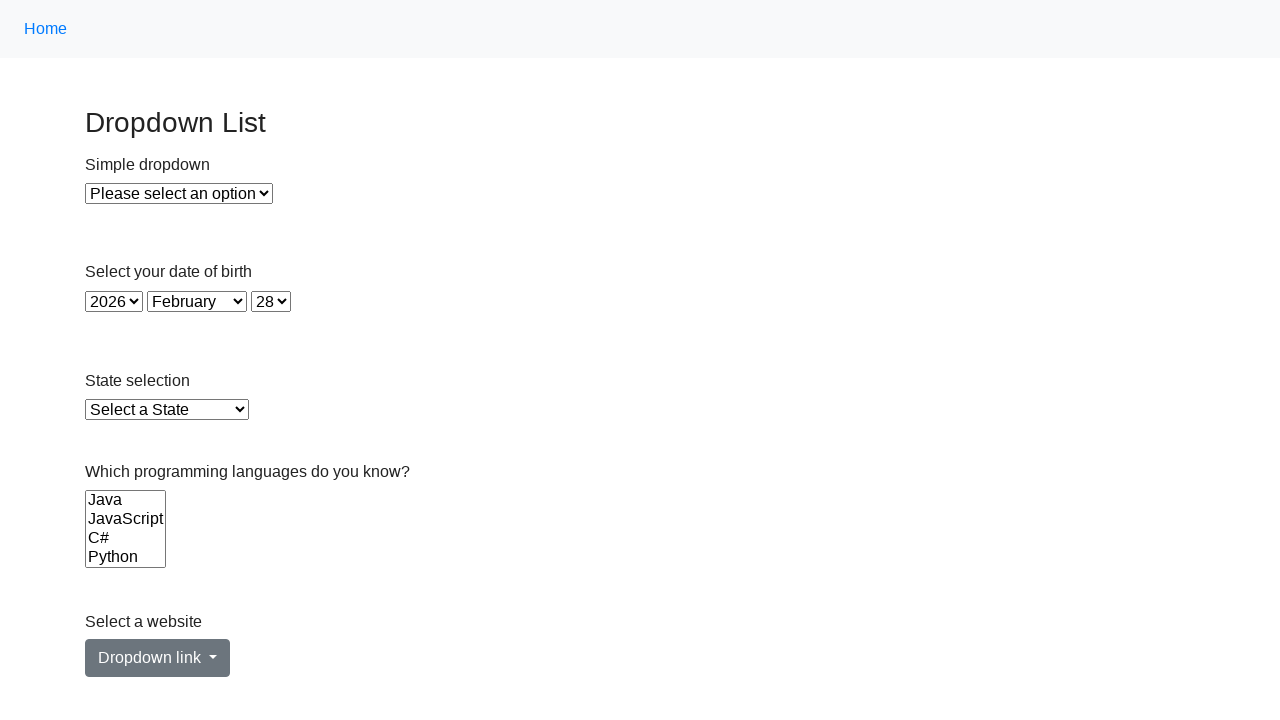

Located the language dropdown element
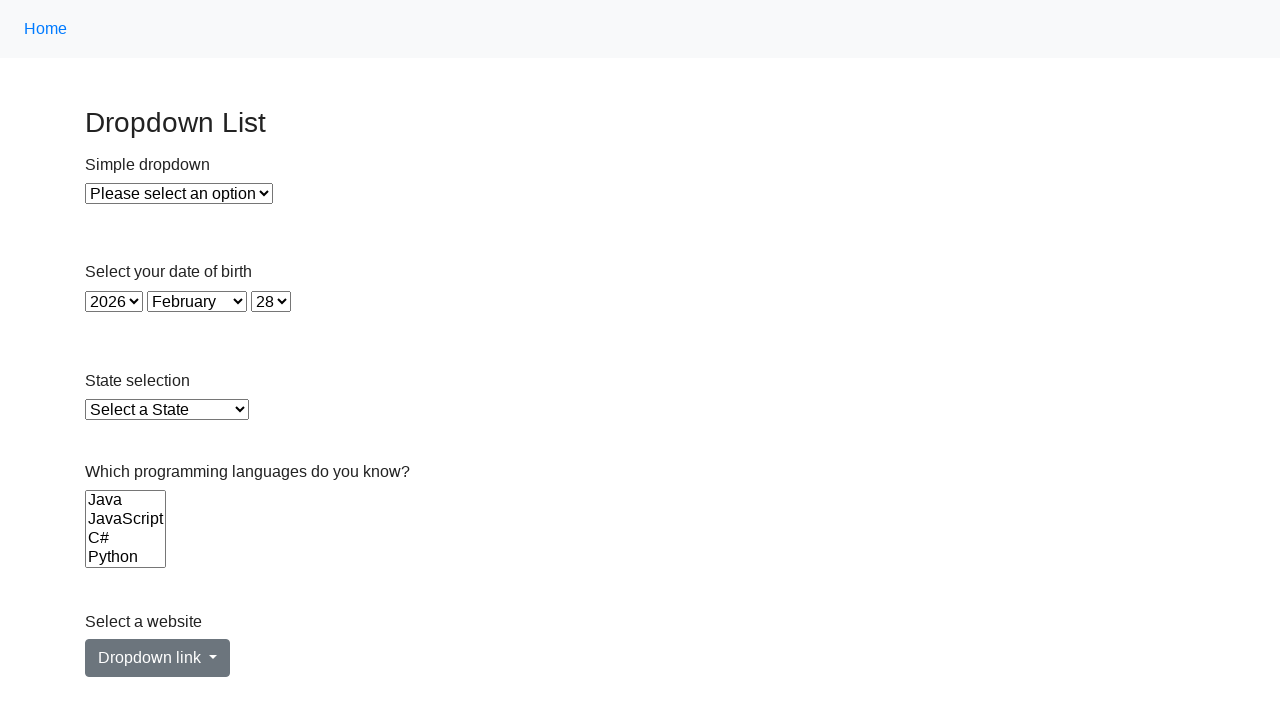

Selected option at index 0 in language dropdown on select[name='Languages']
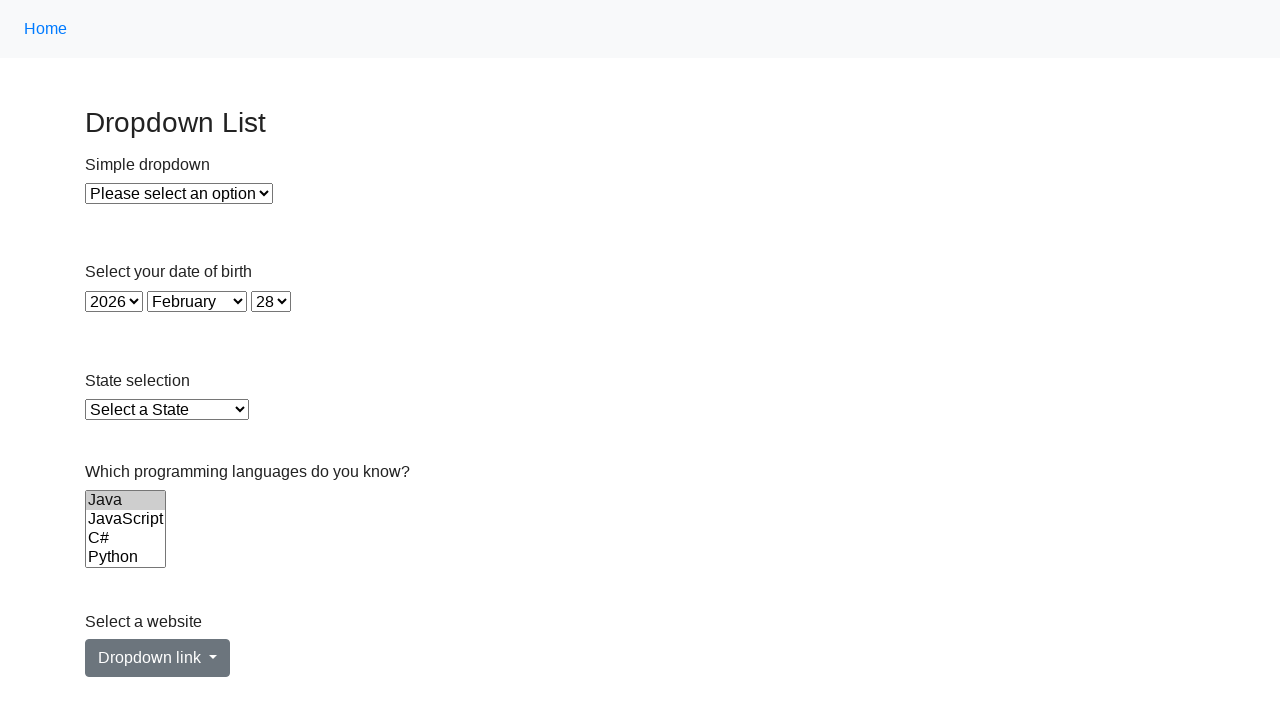

Selected option at index 1 in language dropdown on select[name='Languages']
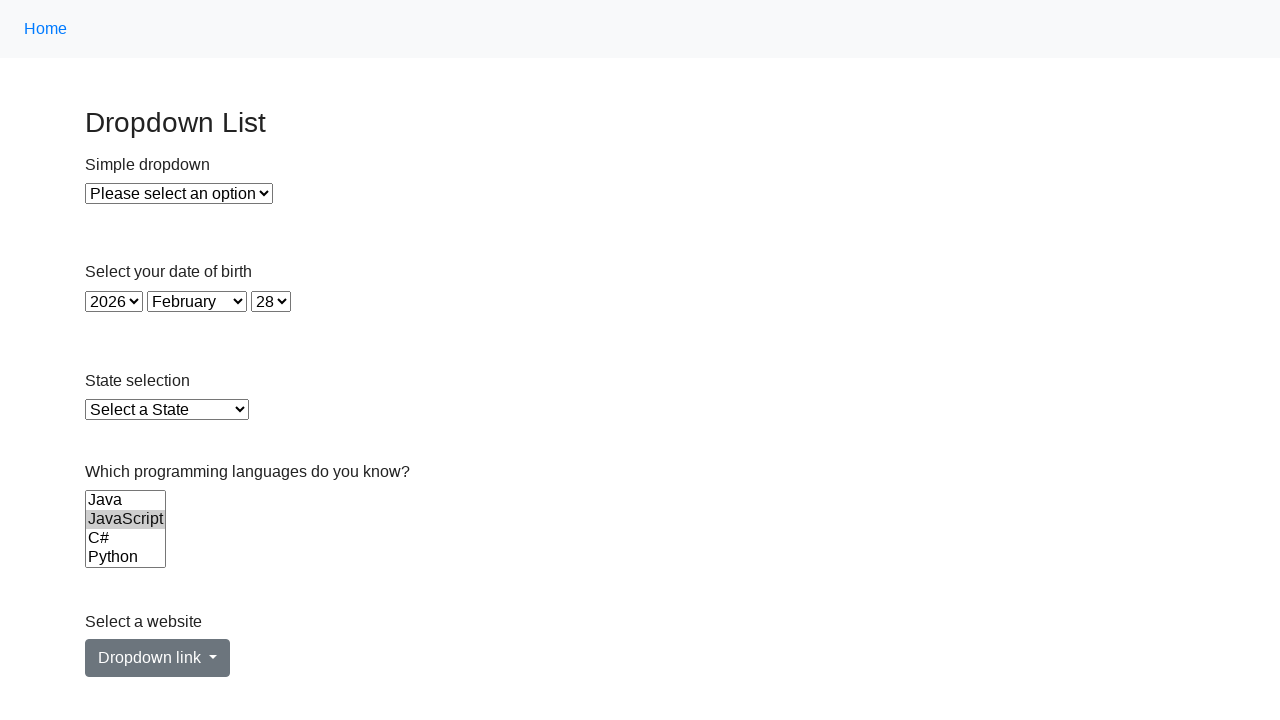

Selected option at index 2 in language dropdown on select[name='Languages']
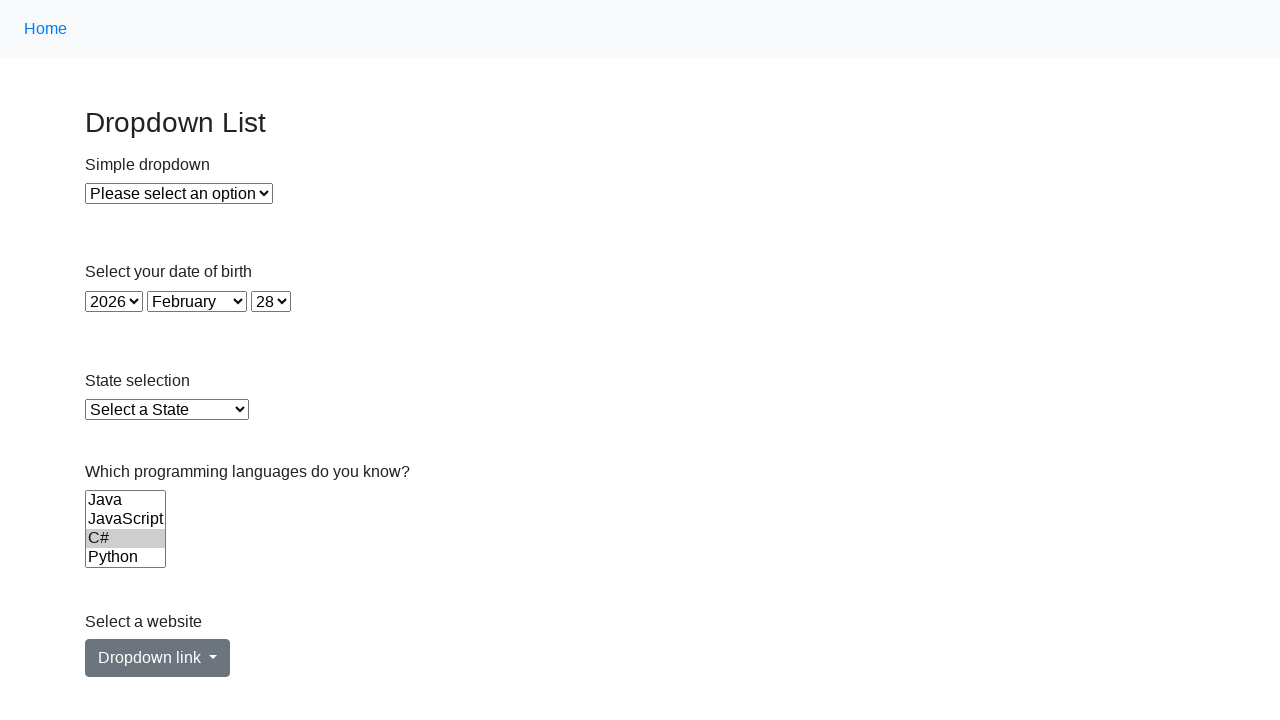

Selected option at index 3 in language dropdown on select[name='Languages']
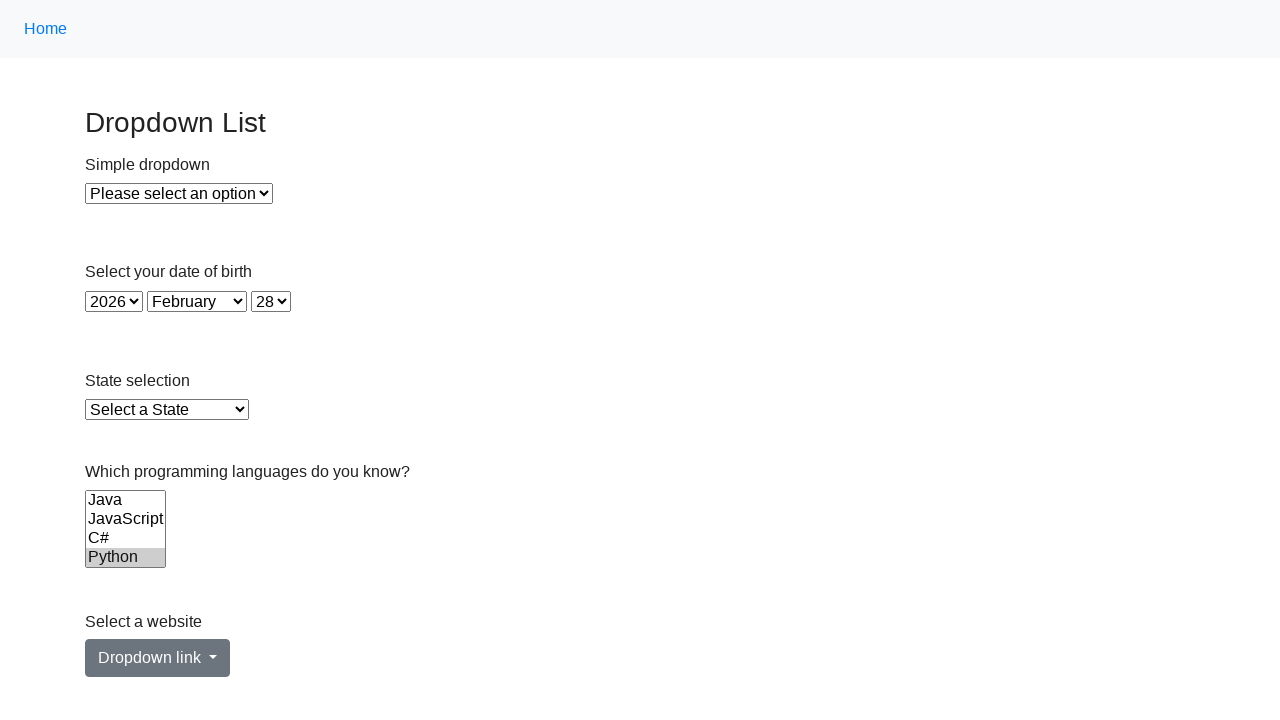

Selected option at index 4 in language dropdown on select[name='Languages']
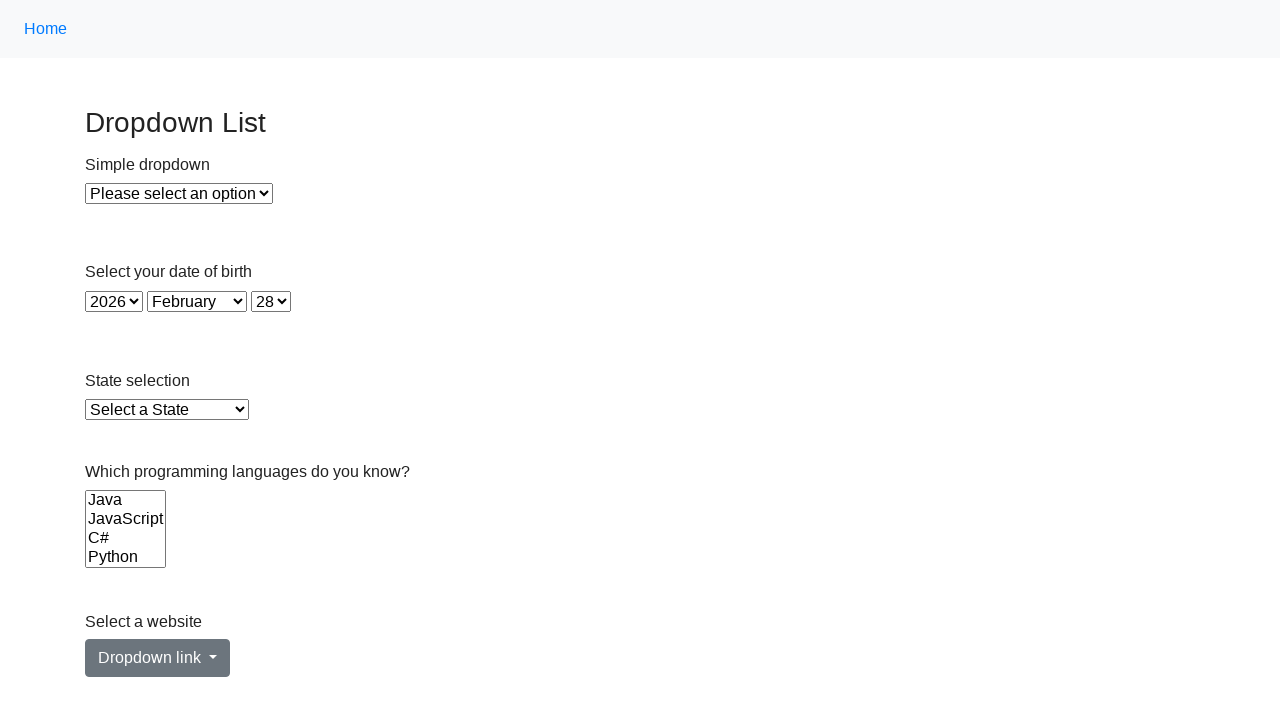

Selected option at index 5 in language dropdown on select[name='Languages']
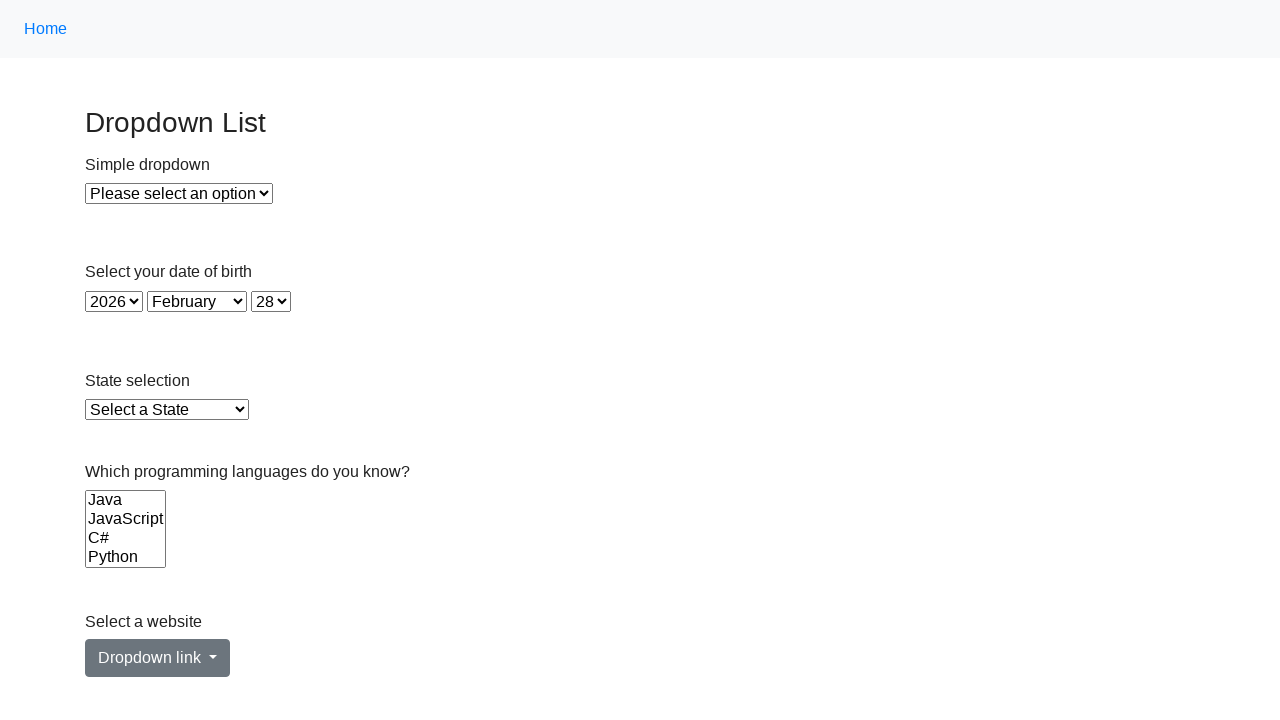

Deselected all options in language dropdown
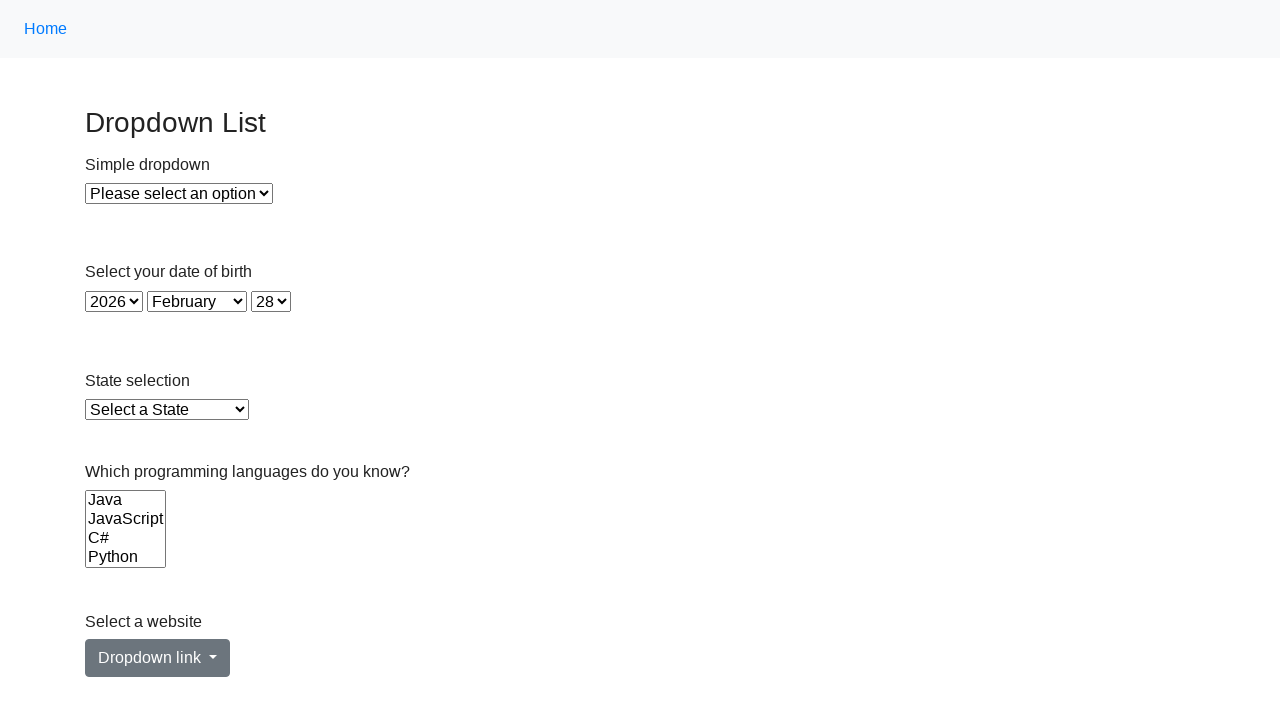

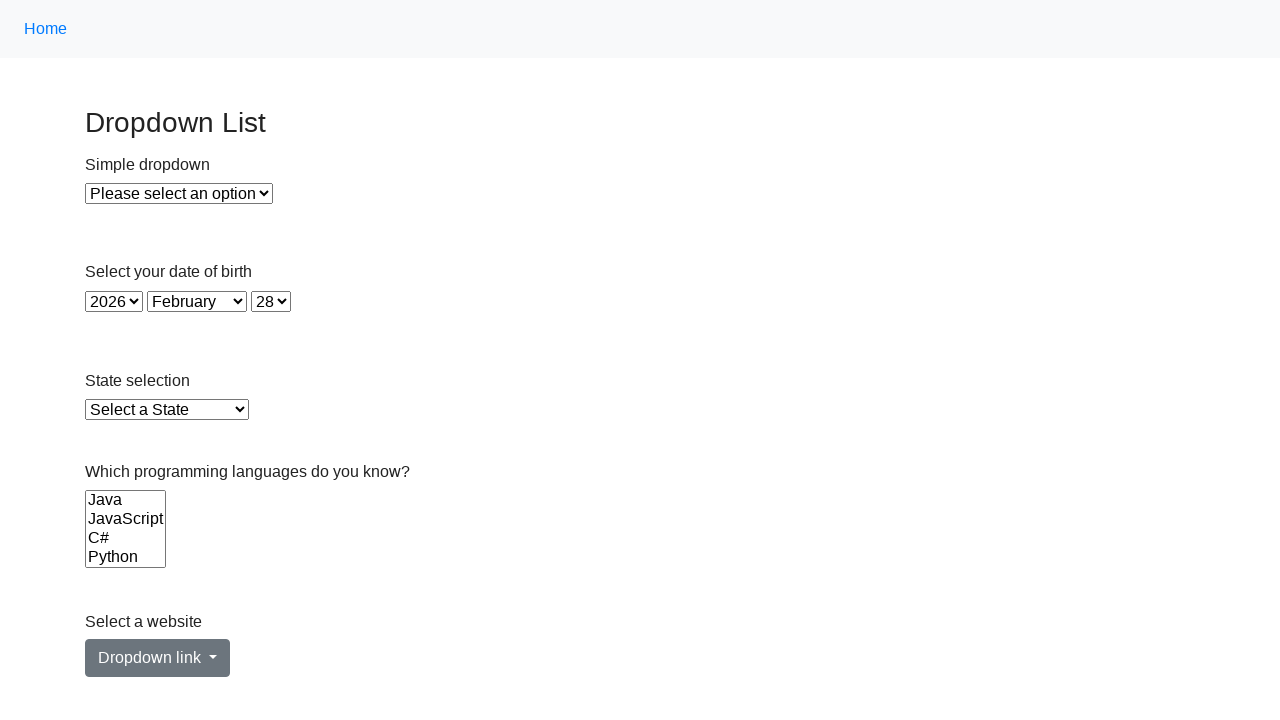